Tests that the Clear completed button is hidden when there are no completed items

Starting URL: https://demo.playwright.dev/todomvc

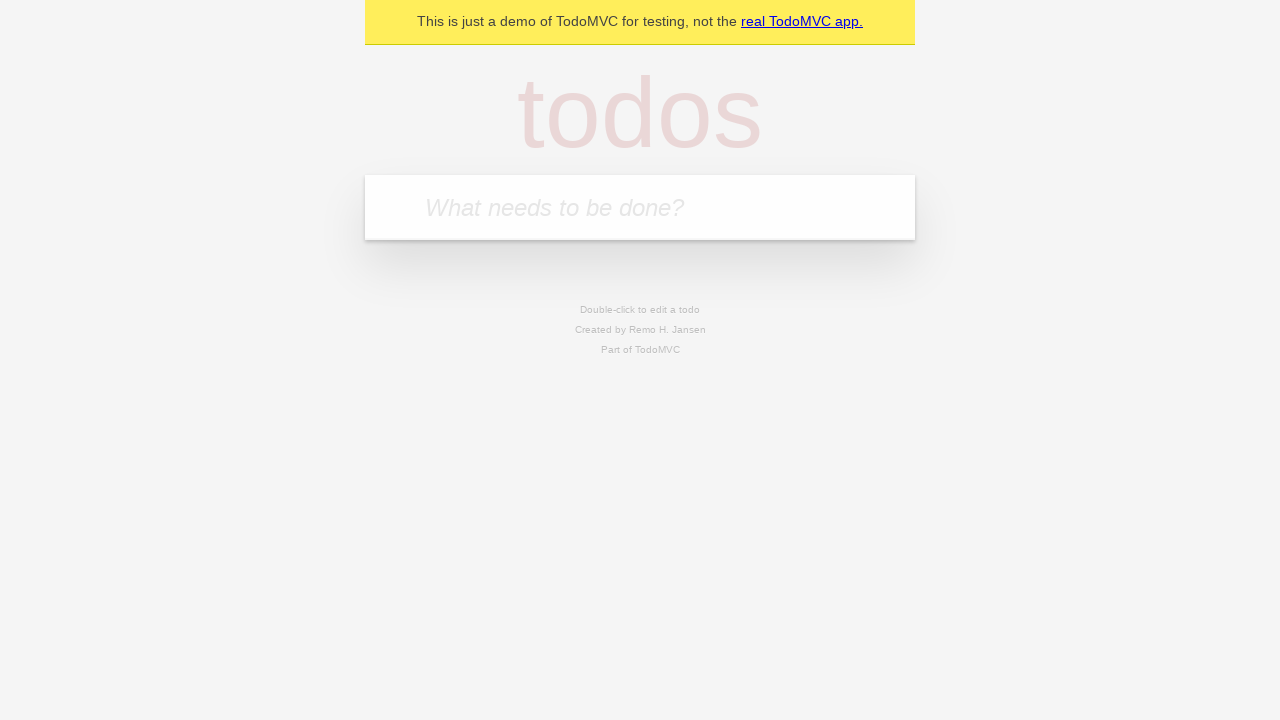

Filled todo input with 'buy some cheese' on internal:attr=[placeholder="What needs to be done?"i]
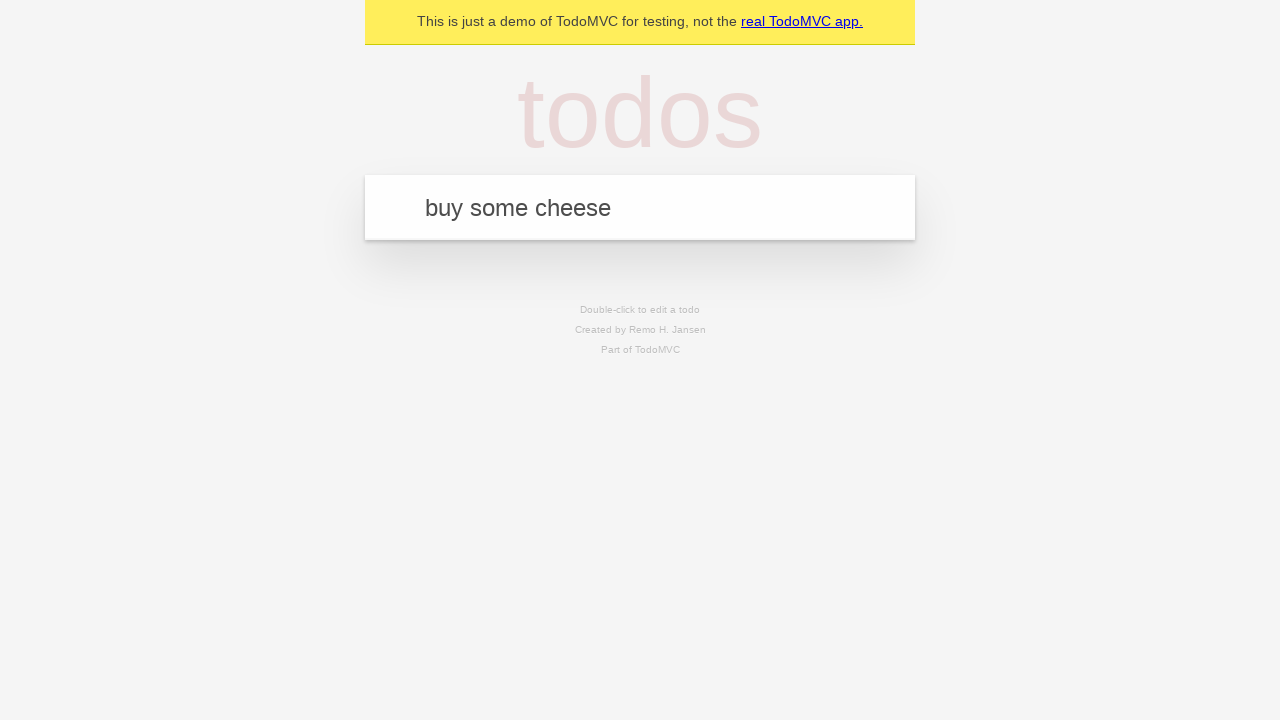

Pressed Enter to add todo 'buy some cheese' on internal:attr=[placeholder="What needs to be done?"i]
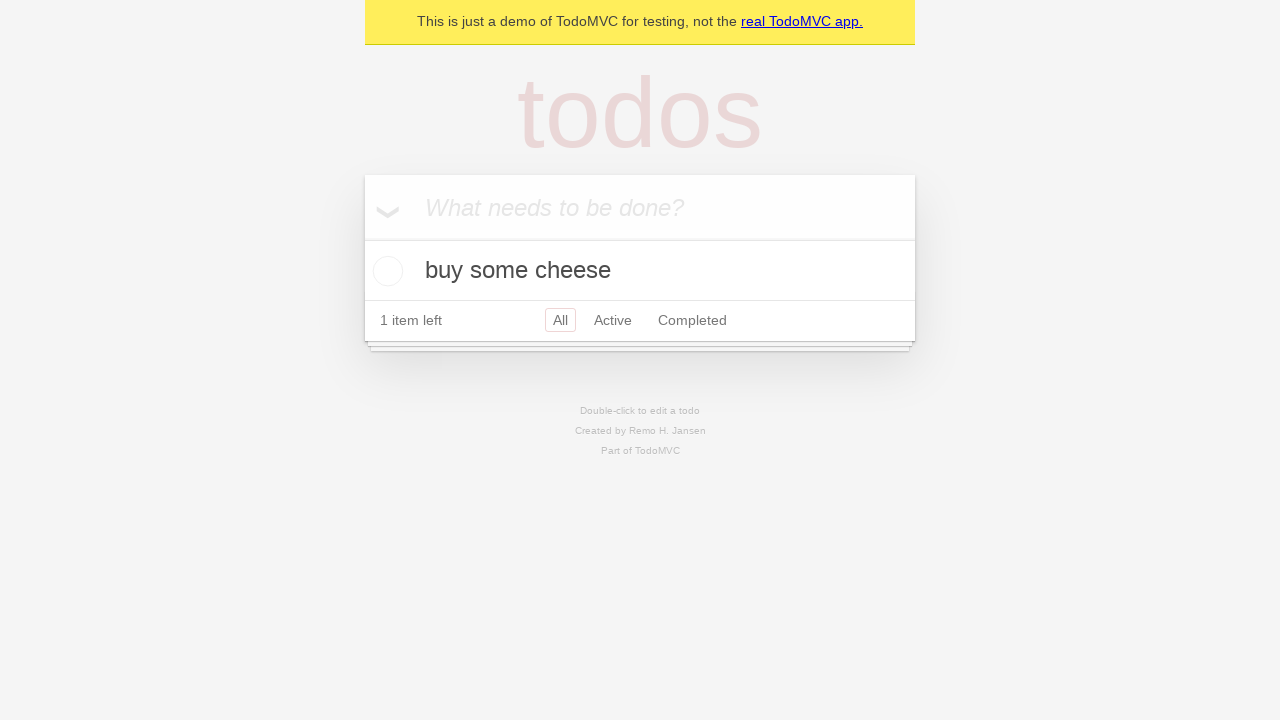

Filled todo input with 'feed the cat' on internal:attr=[placeholder="What needs to be done?"i]
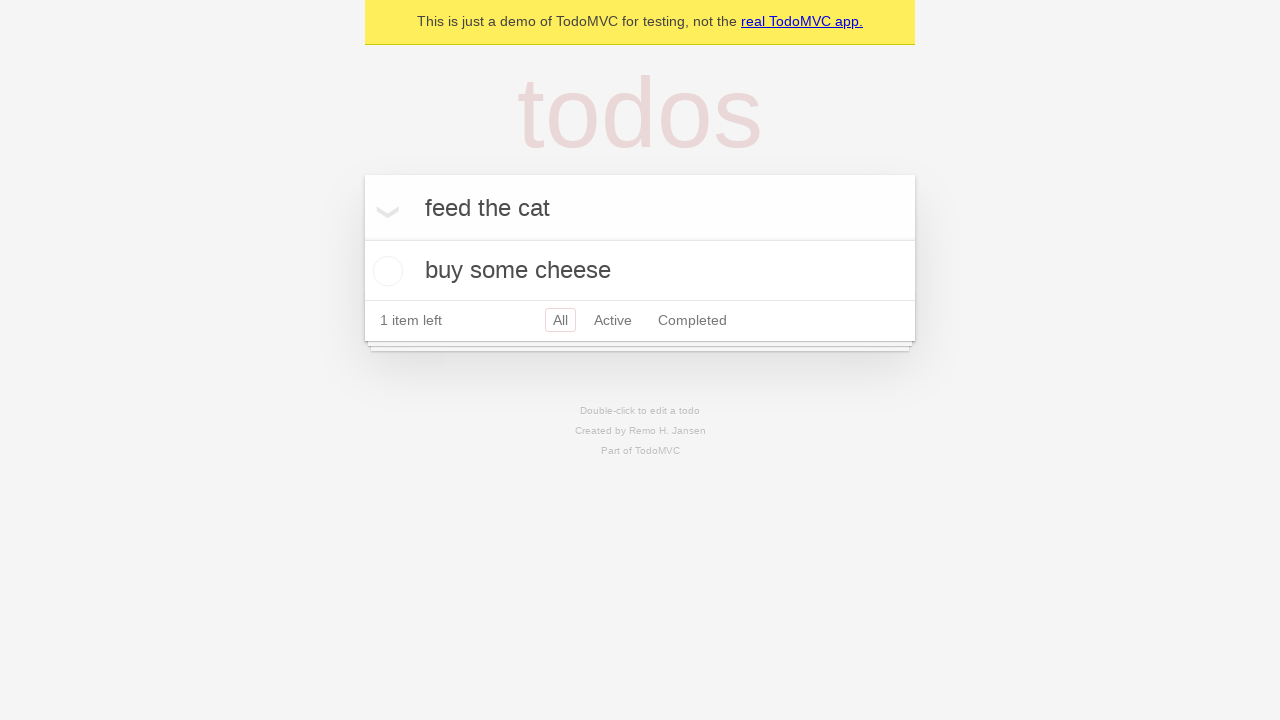

Pressed Enter to add todo 'feed the cat' on internal:attr=[placeholder="What needs to be done?"i]
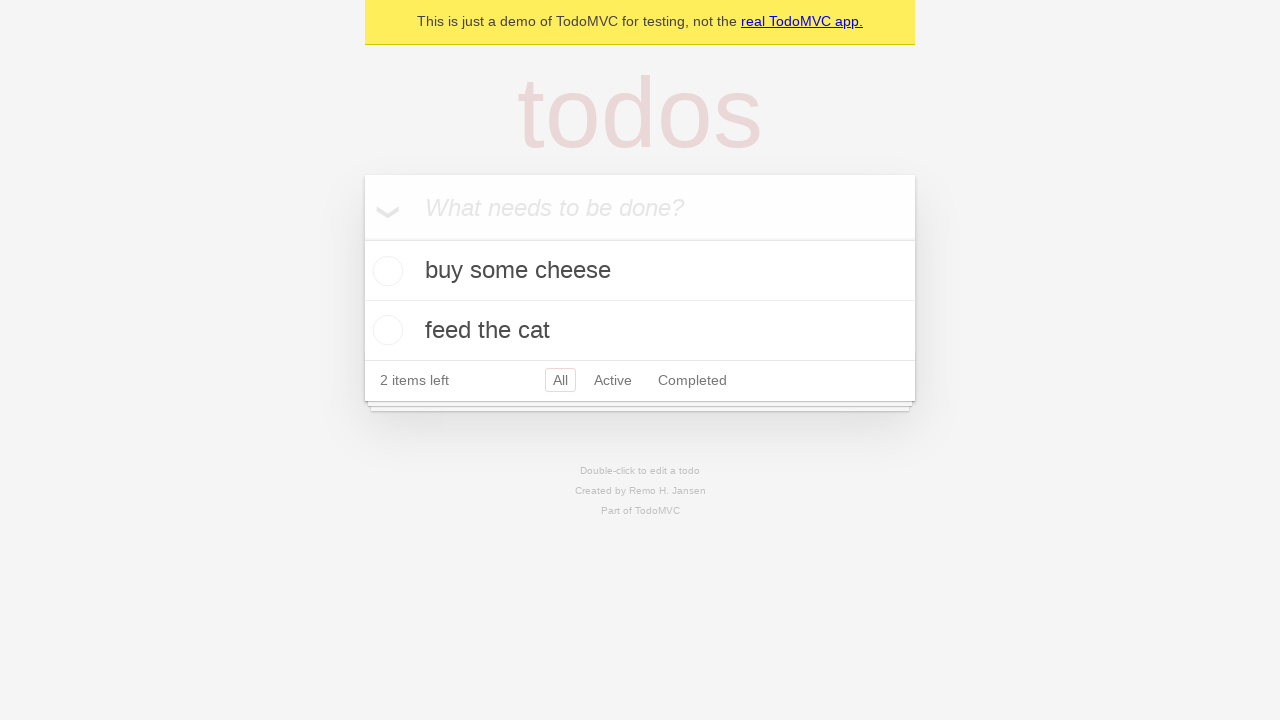

Filled todo input with 'book a doctors appointment' on internal:attr=[placeholder="What needs to be done?"i]
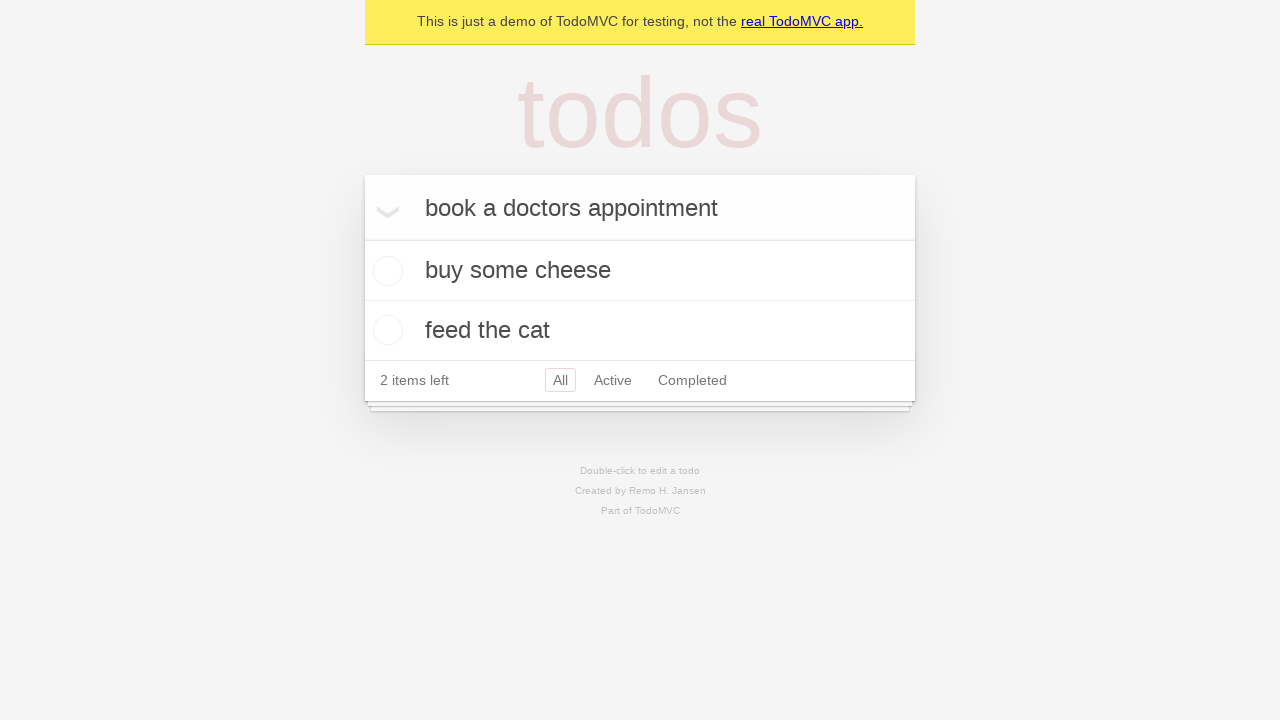

Pressed Enter to add todo 'book a doctors appointment' on internal:attr=[placeholder="What needs to be done?"i]
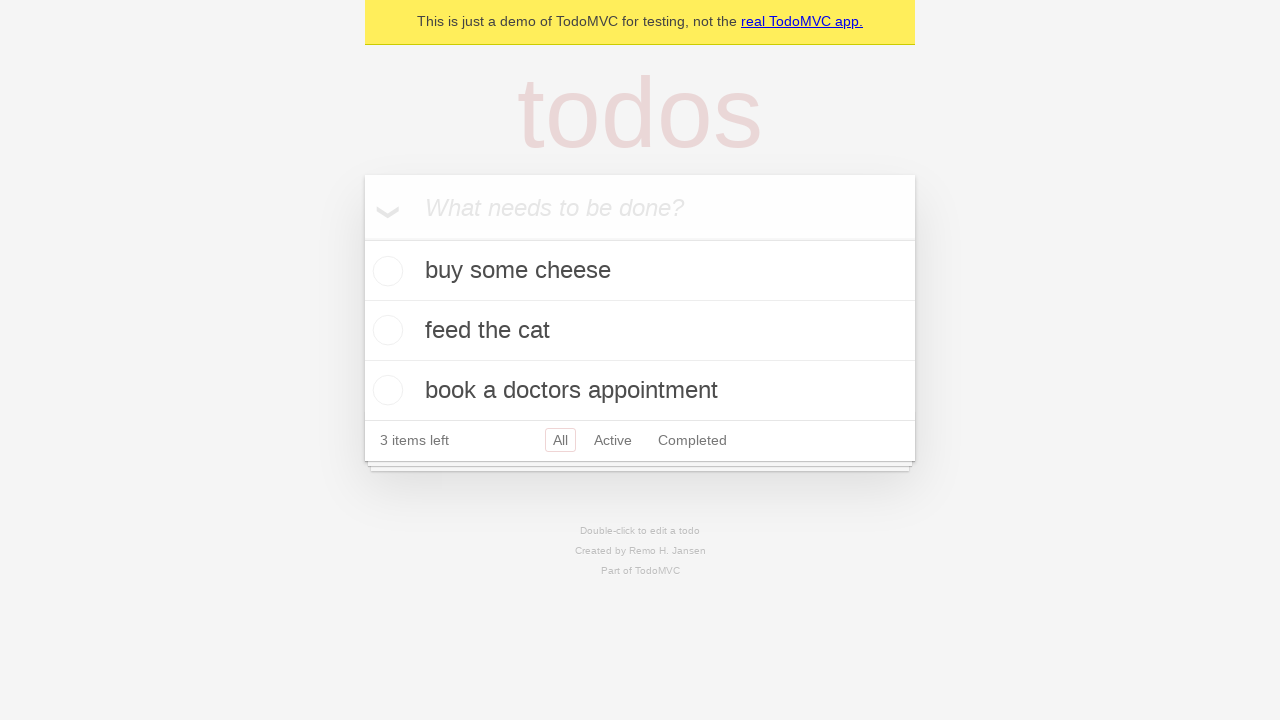

Checked the first todo item as completed at (385, 271) on .todo-list li .toggle >> nth=0
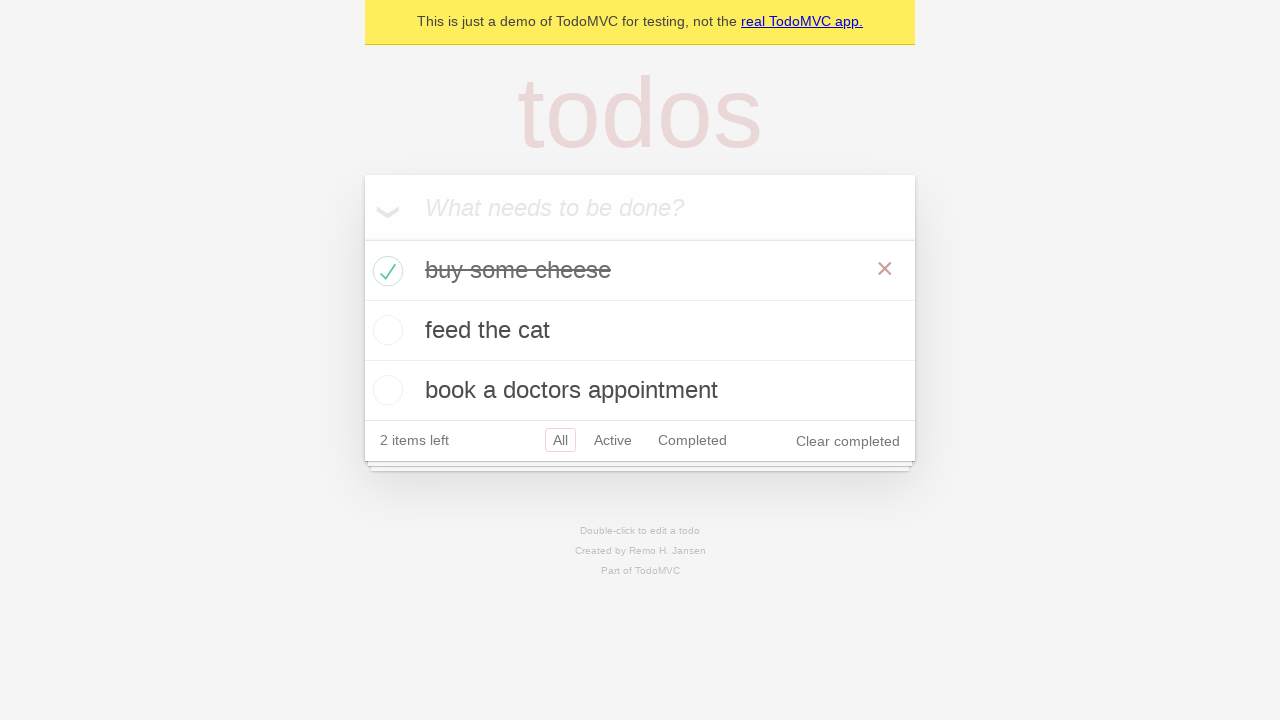

Clicked the 'Clear completed' button at (848, 441) on internal:role=button[name="Clear completed"i]
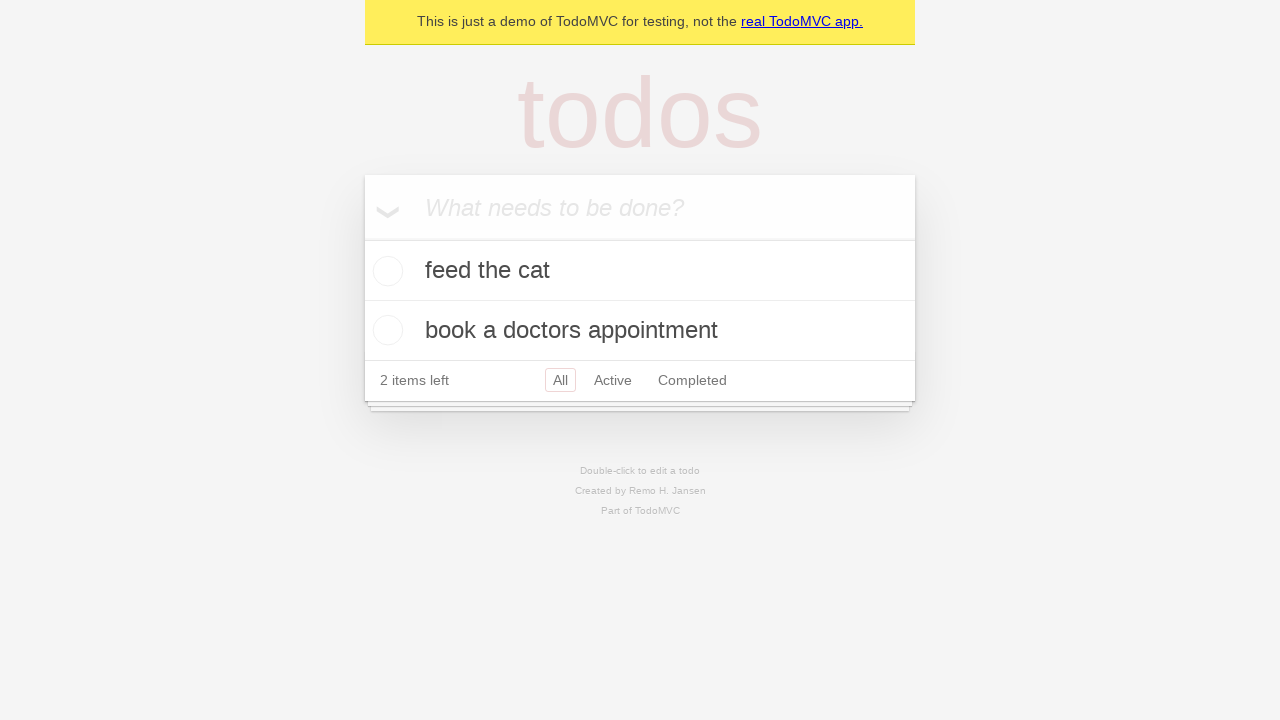

Verified that 'Clear completed' button is hidden when no completed items remain
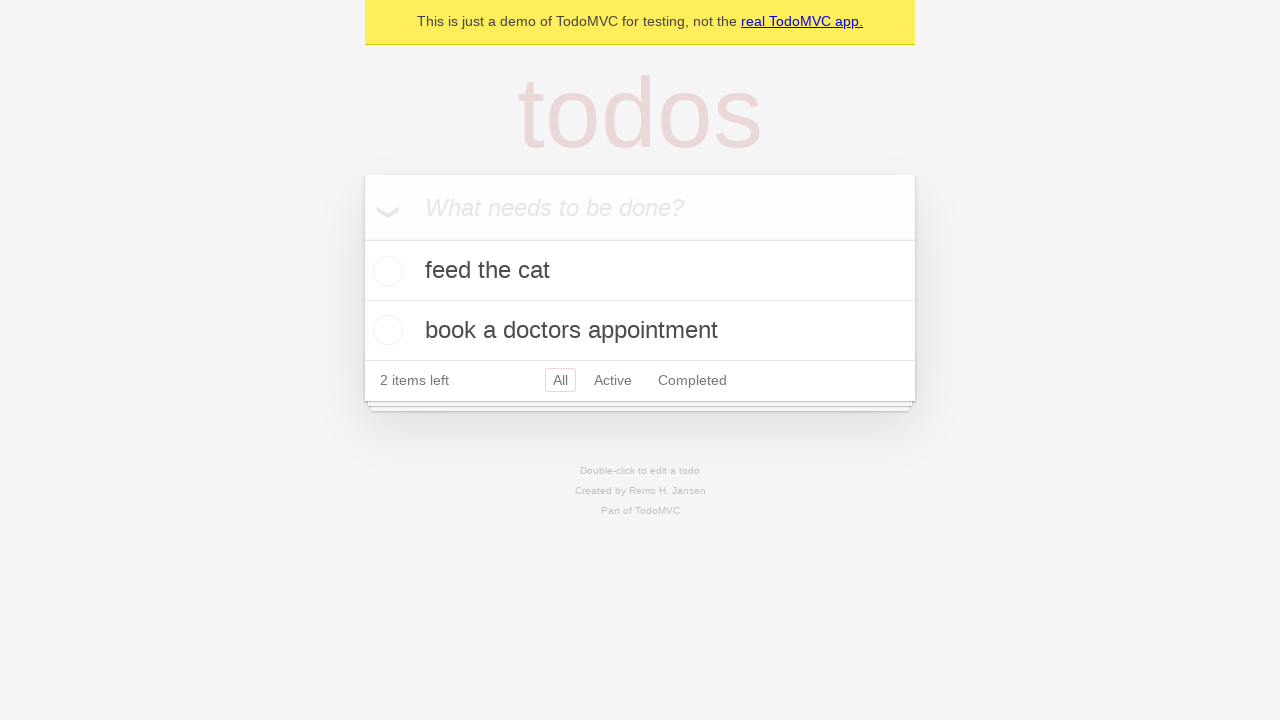

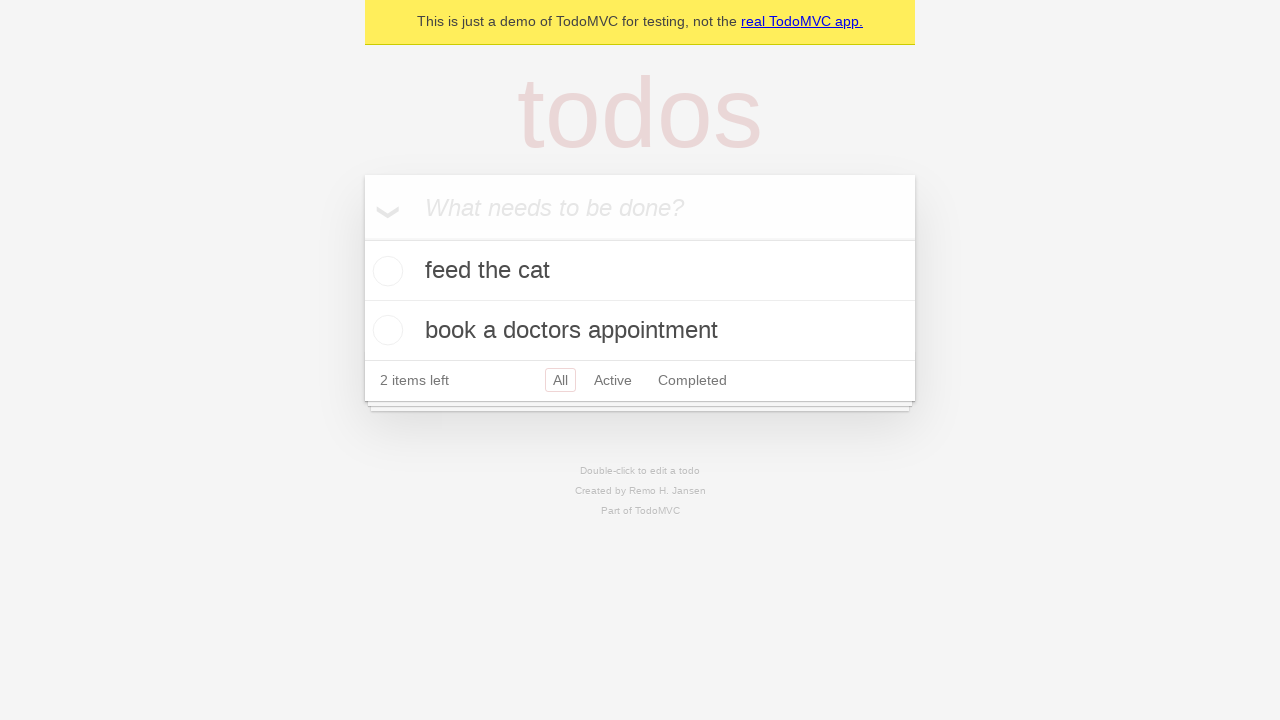